Tests adding a new todo item to the TodoMVC app by clicking the input field, typing a todo text, pressing Enter, and verifying the todo appears in the list.

Starting URL: https://demo.playwright.dev/todomvc/#/

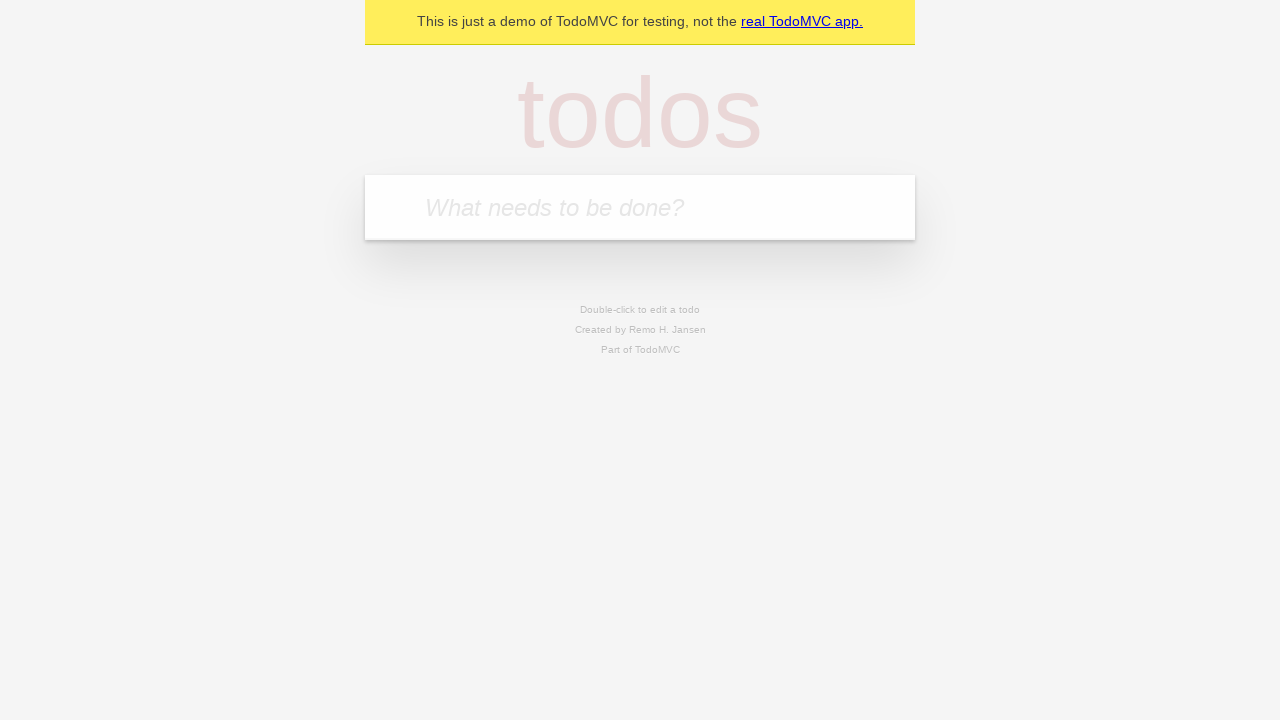

Clicked on the todo input field at (640, 207) on internal:role=textbox[name="What needs to be done?"i]
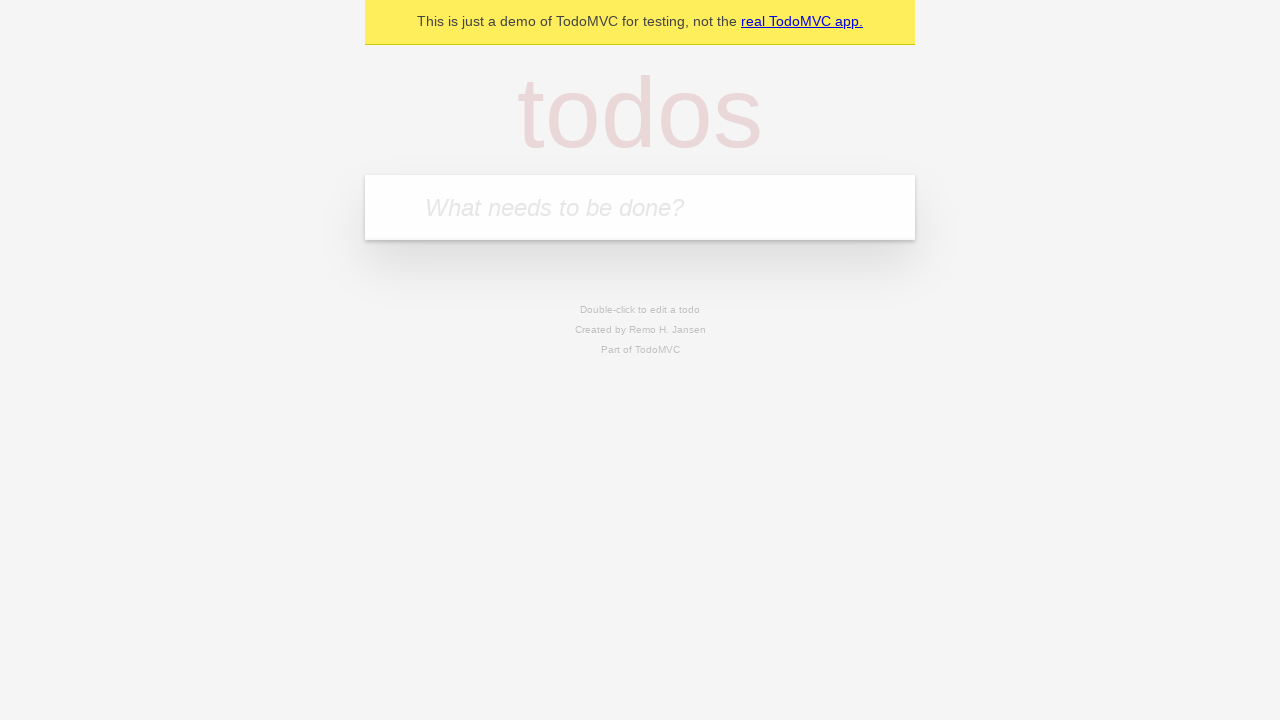

Filled input field with todo text 'Check if this todo is added' on internal:role=textbox[name="What needs to be done?"i]
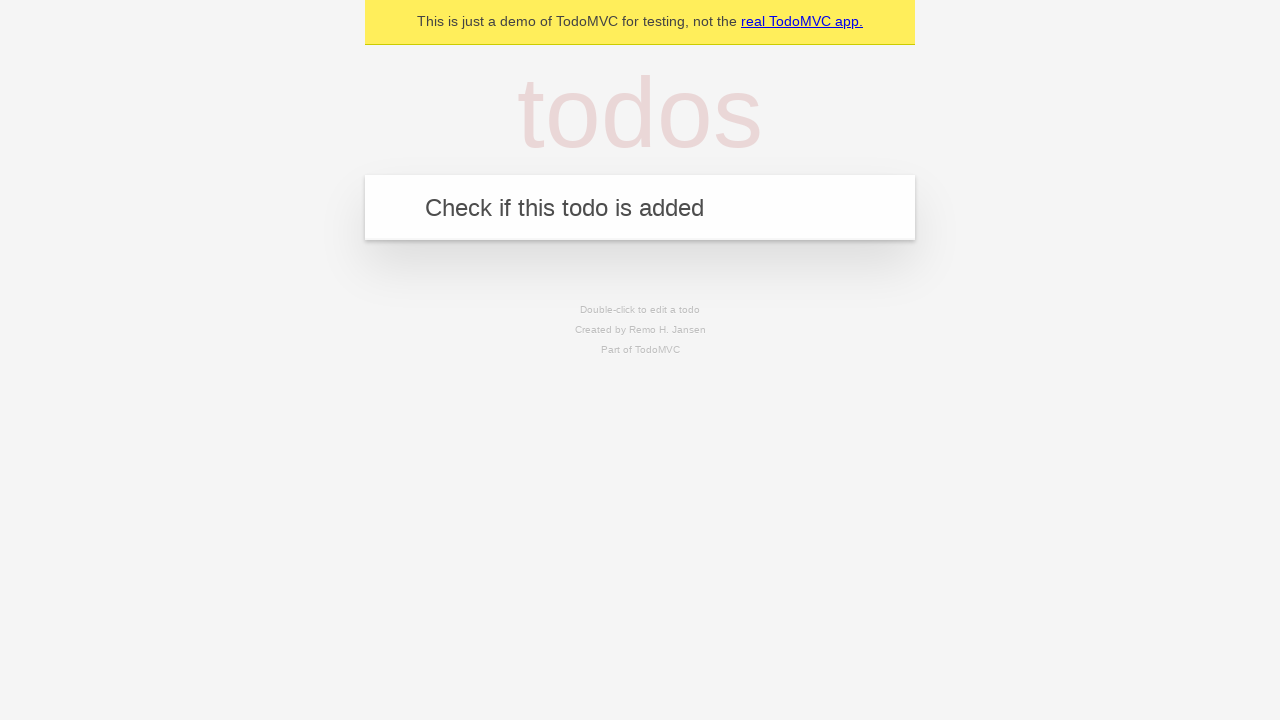

Pressed Enter to add the todo item on internal:role=textbox[name="What needs to be done?"i]
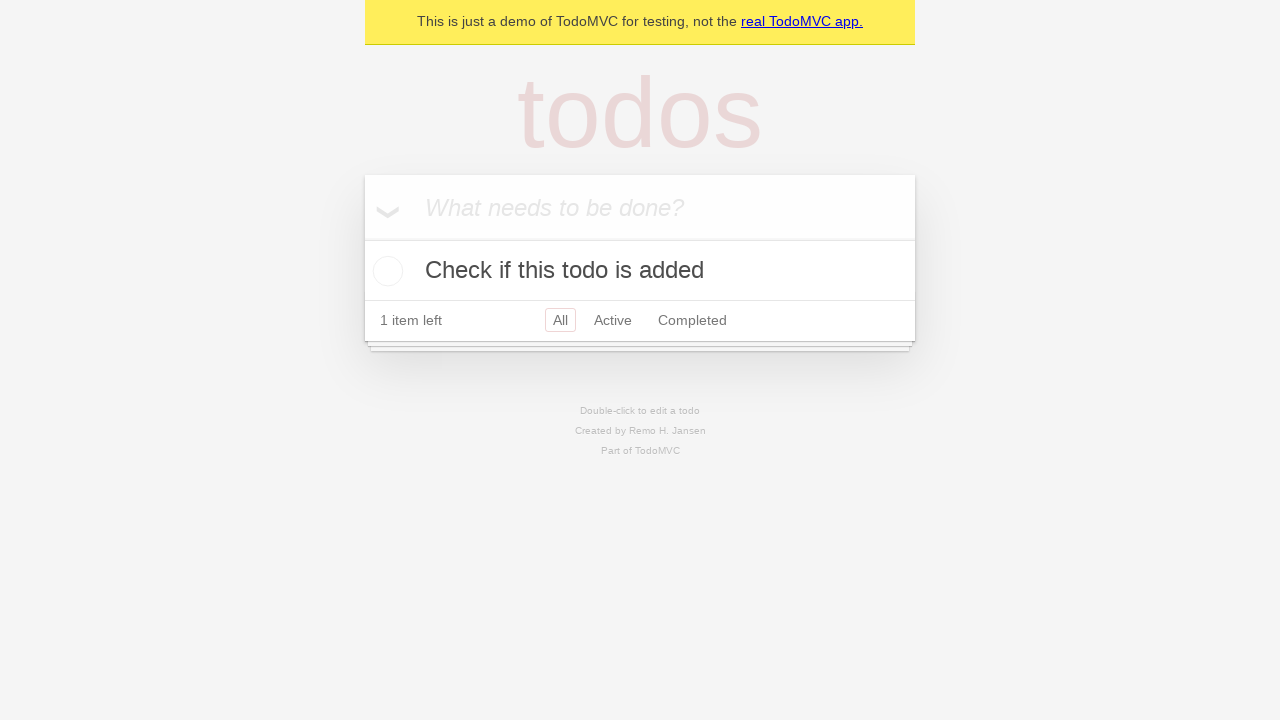

Verified that the todo with text 'Check if this todo is added' appears in the list
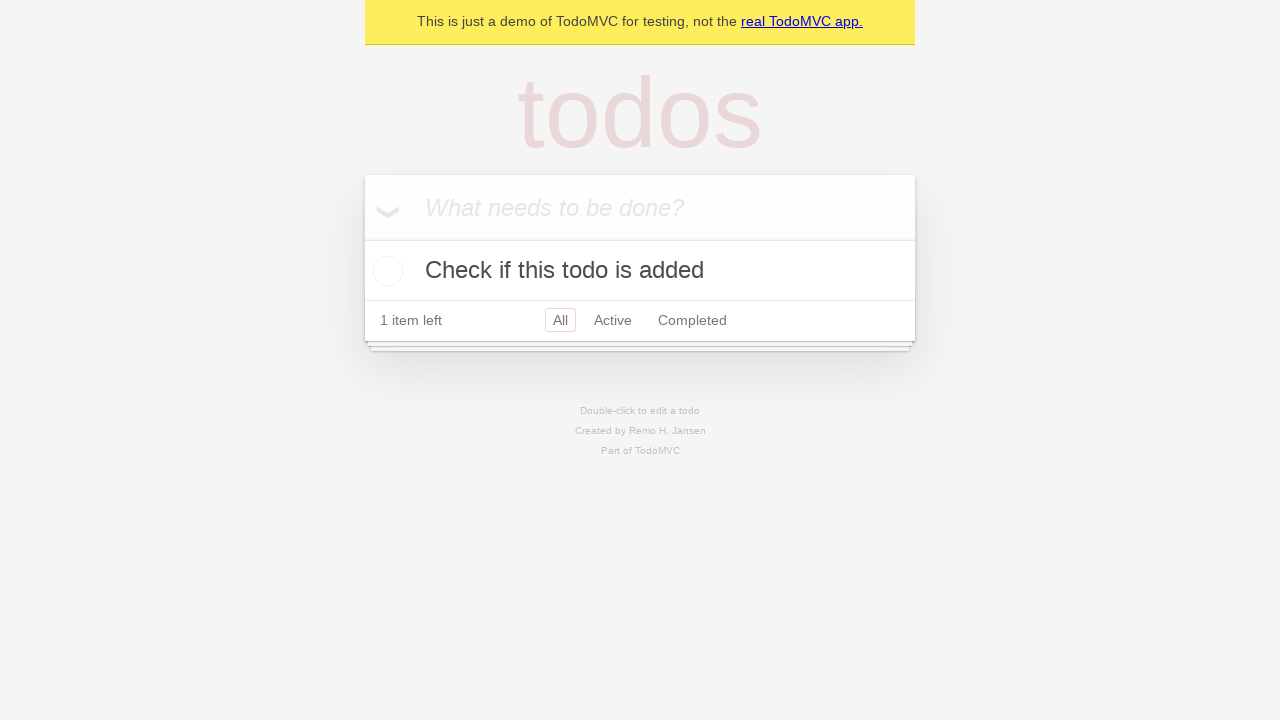

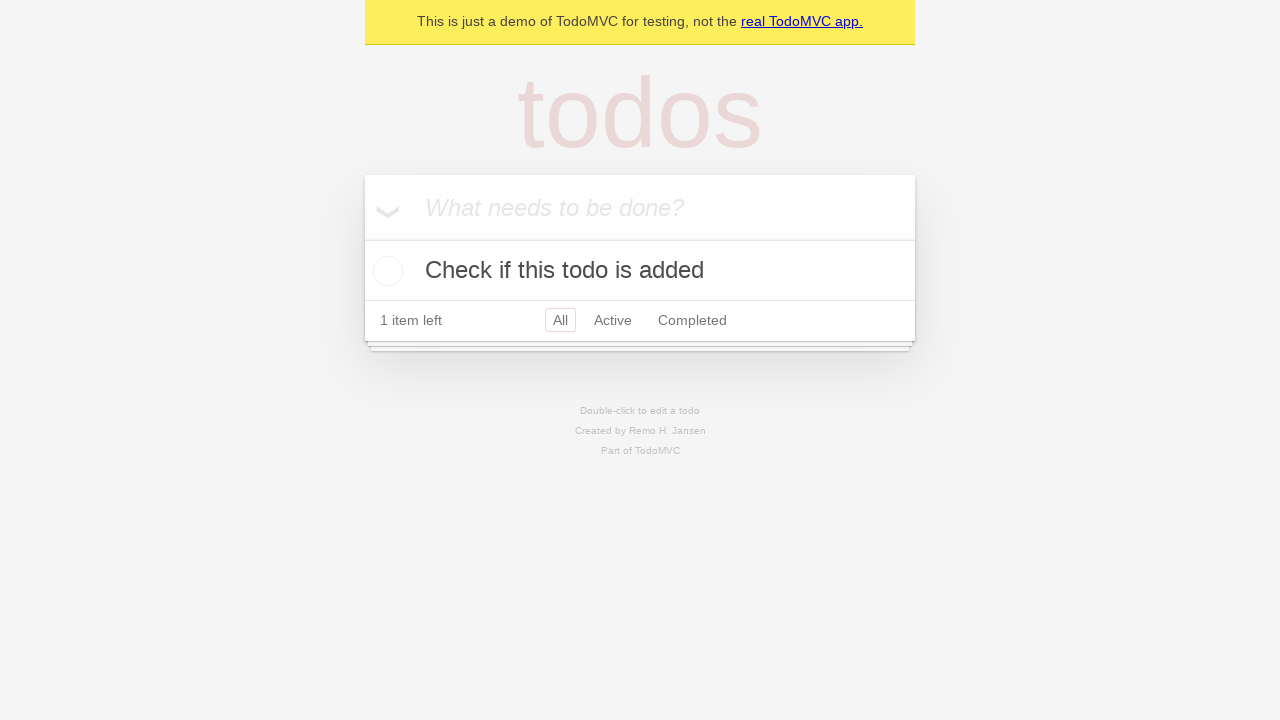